Tests valid login by entering correct username and password credentials

Starting URL: https://the-internet.herokuapp.com/login

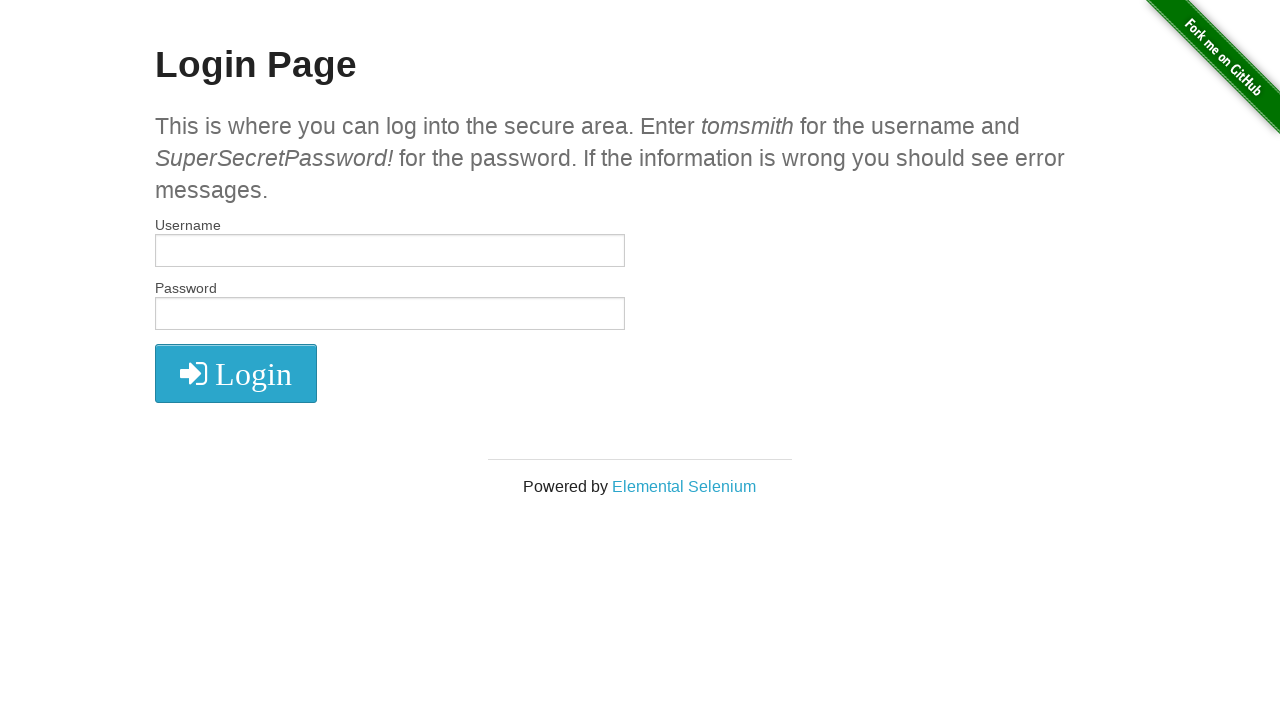

Filled username field with 'tomsmith' on #username
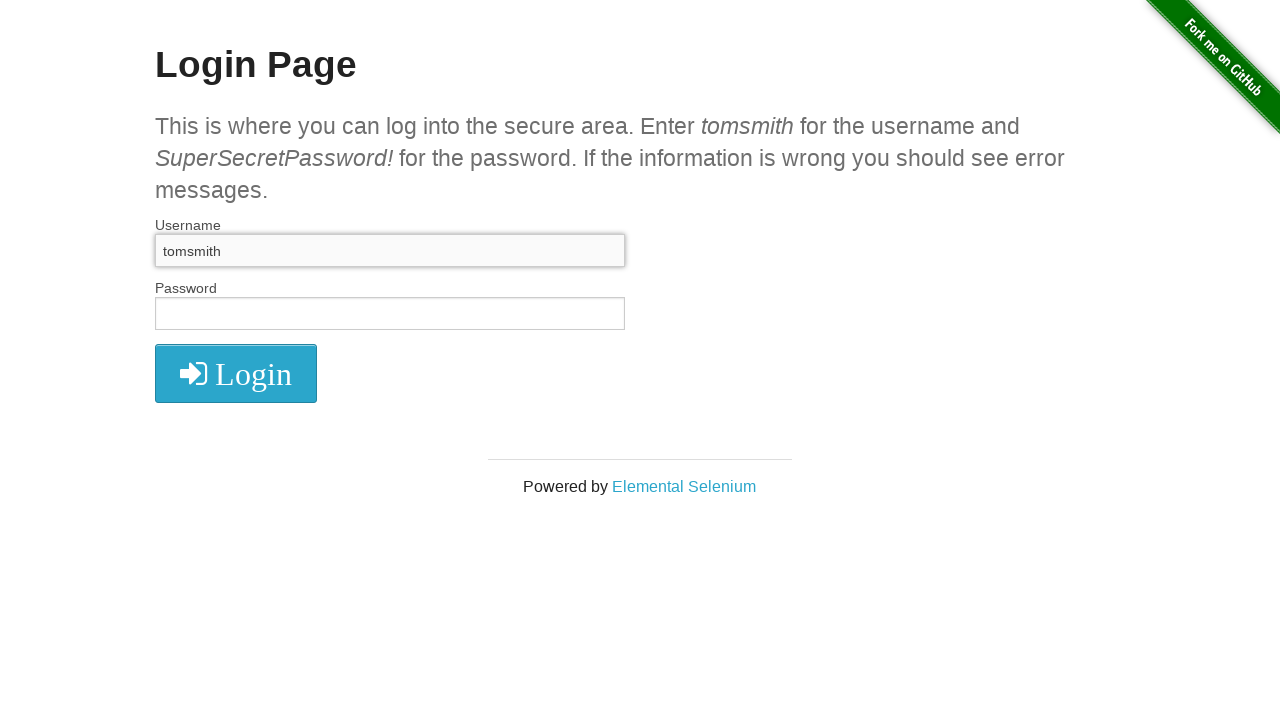

Filled password field with 'SuperSecretPassword!' on #password
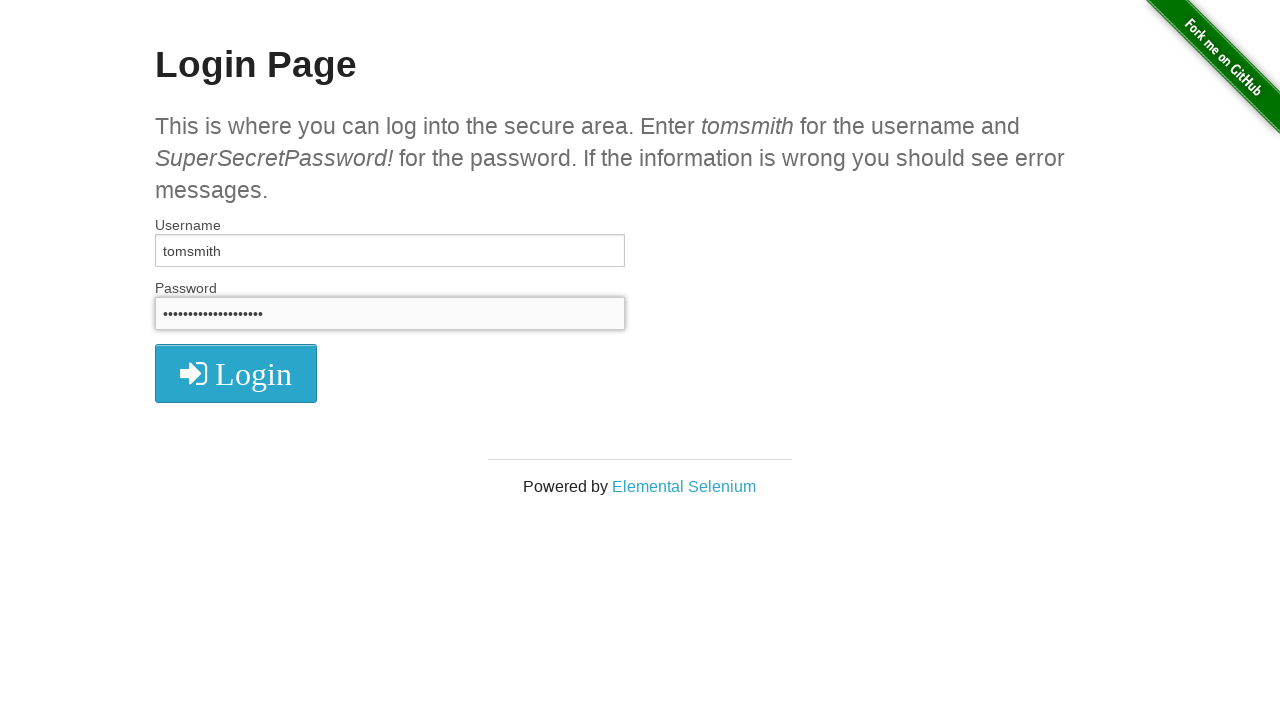

Clicked login button at (236, 373) on .radius
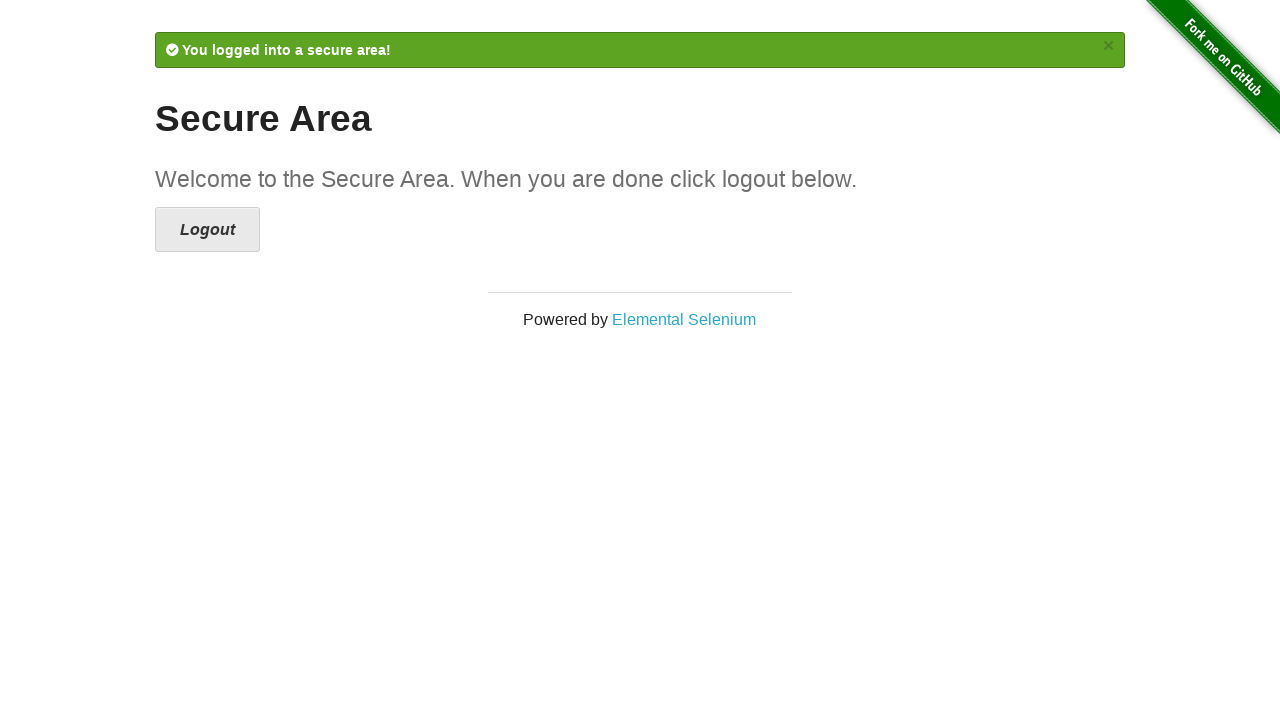

Flash message appeared confirming successful login
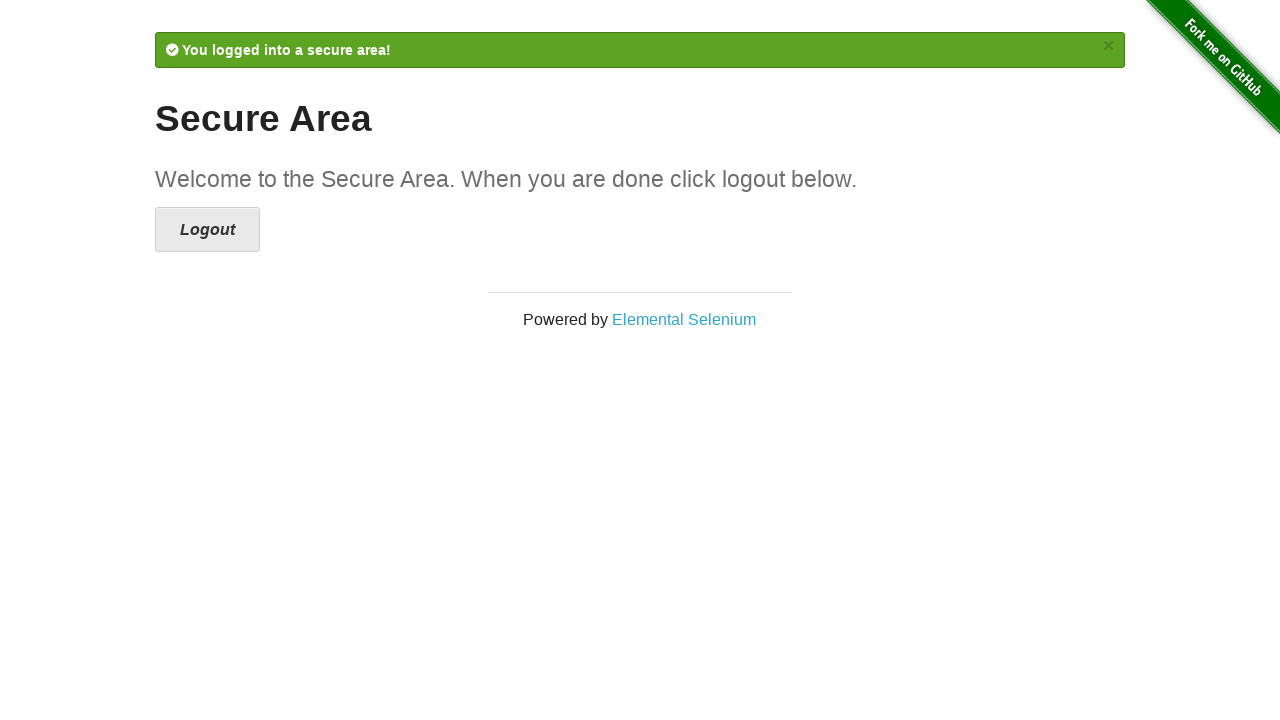

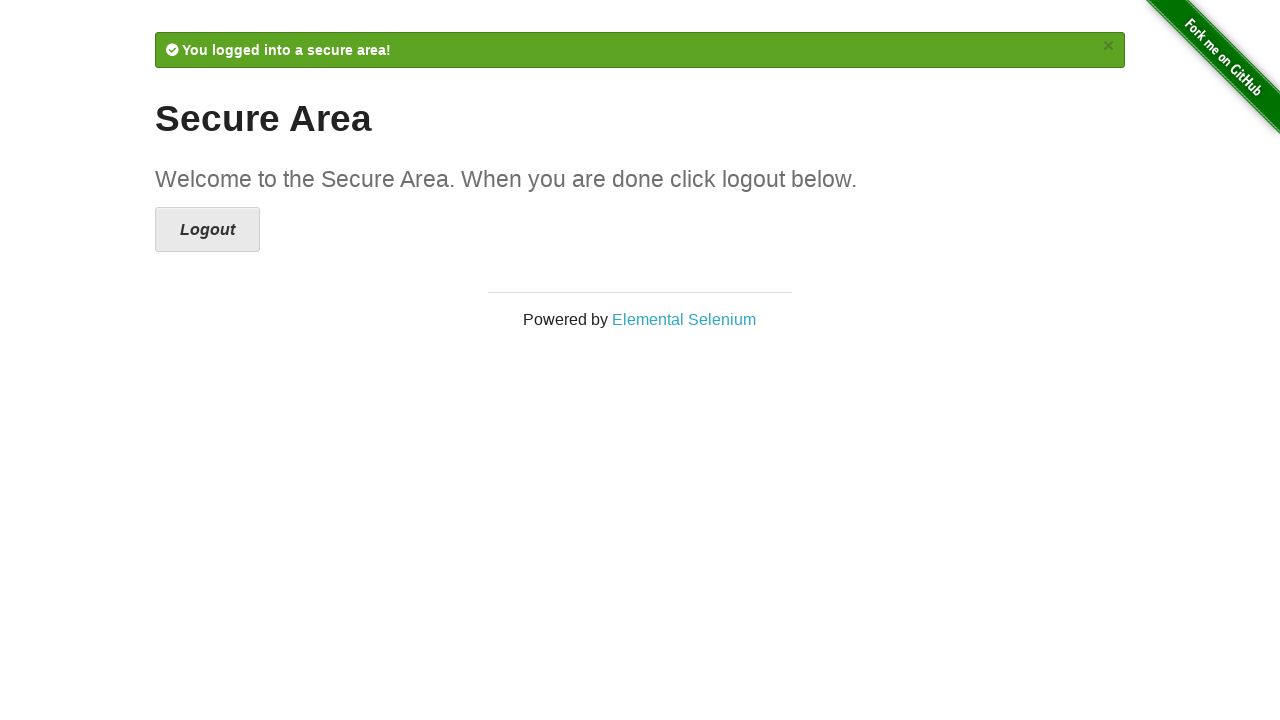